Tests the search autocomplete functionality on AJIO by typing a search term and verifying that autocomplete suggestions appear in the dropdown.

Starting URL: https://www.ajio.com/

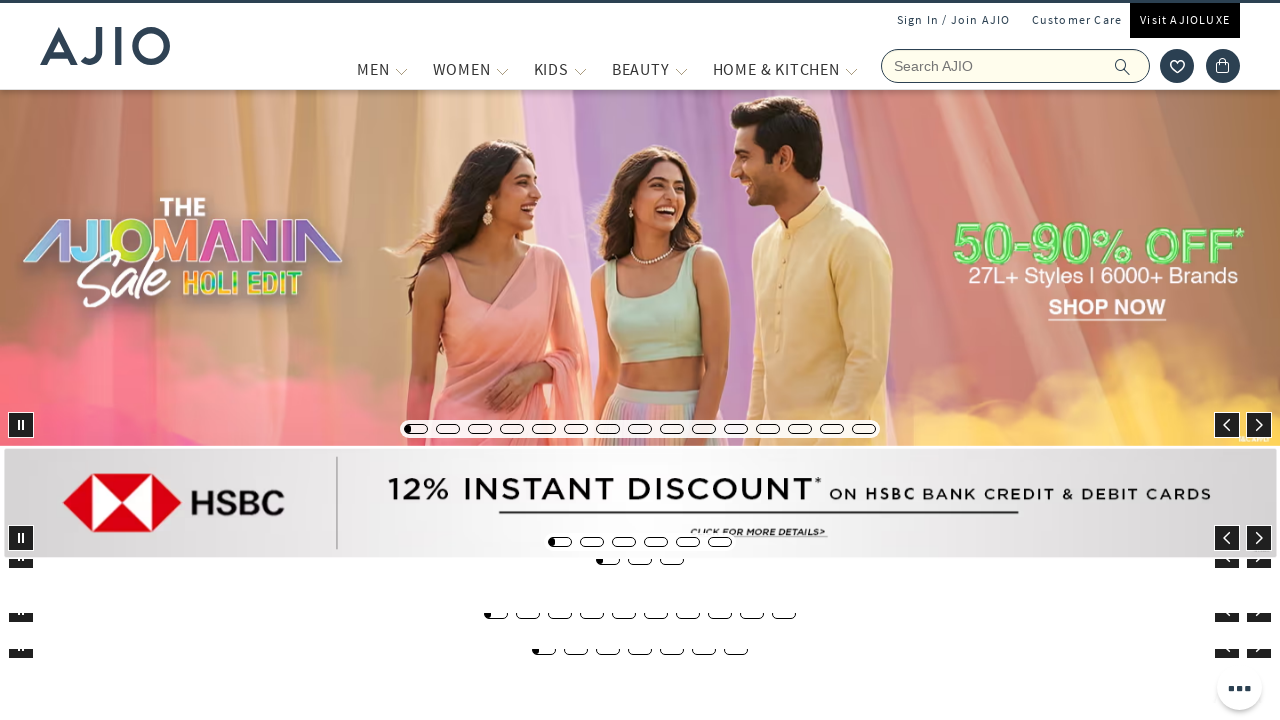

Typed 'jack' in the search input field on input[type='text']
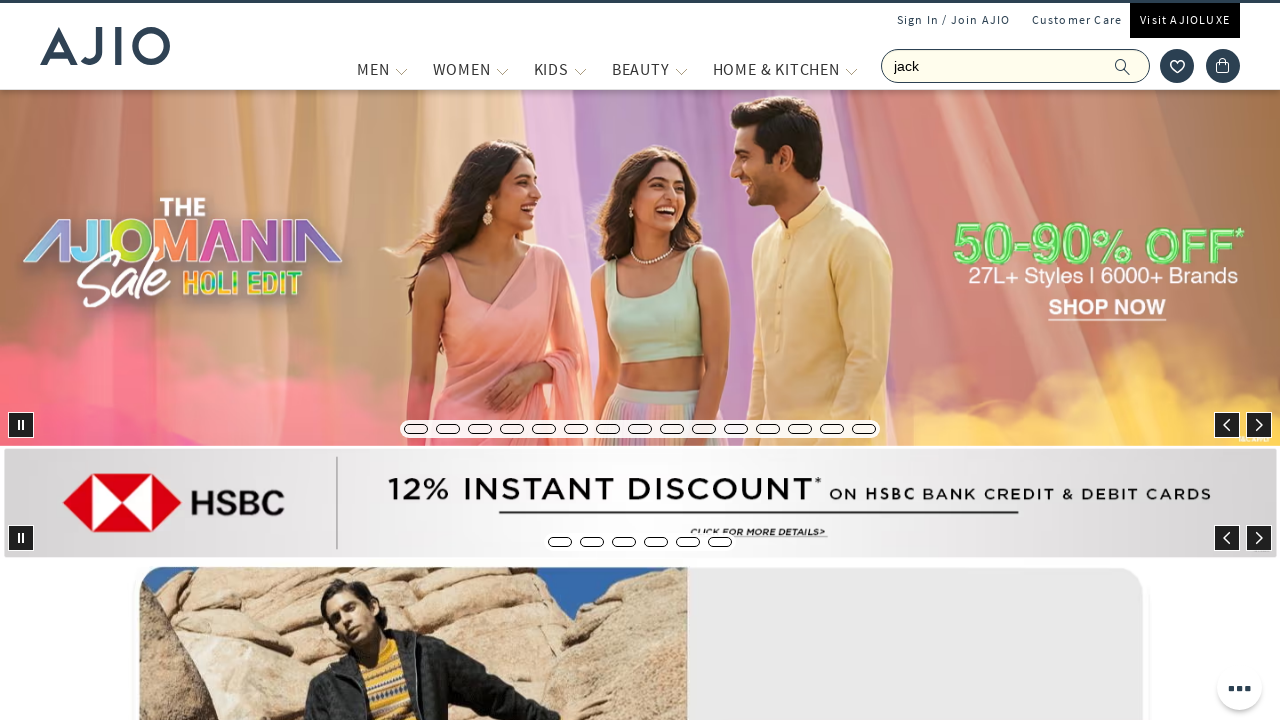

Autocomplete suggestions dropdown appeared with search results
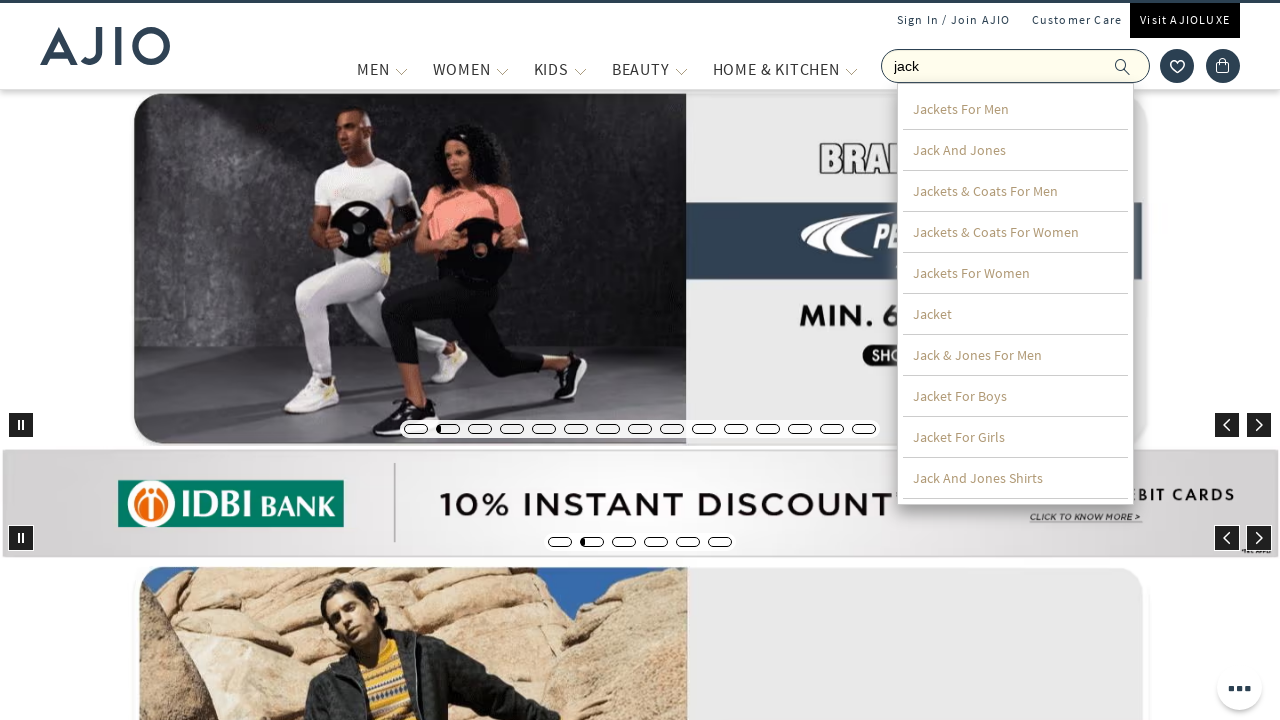

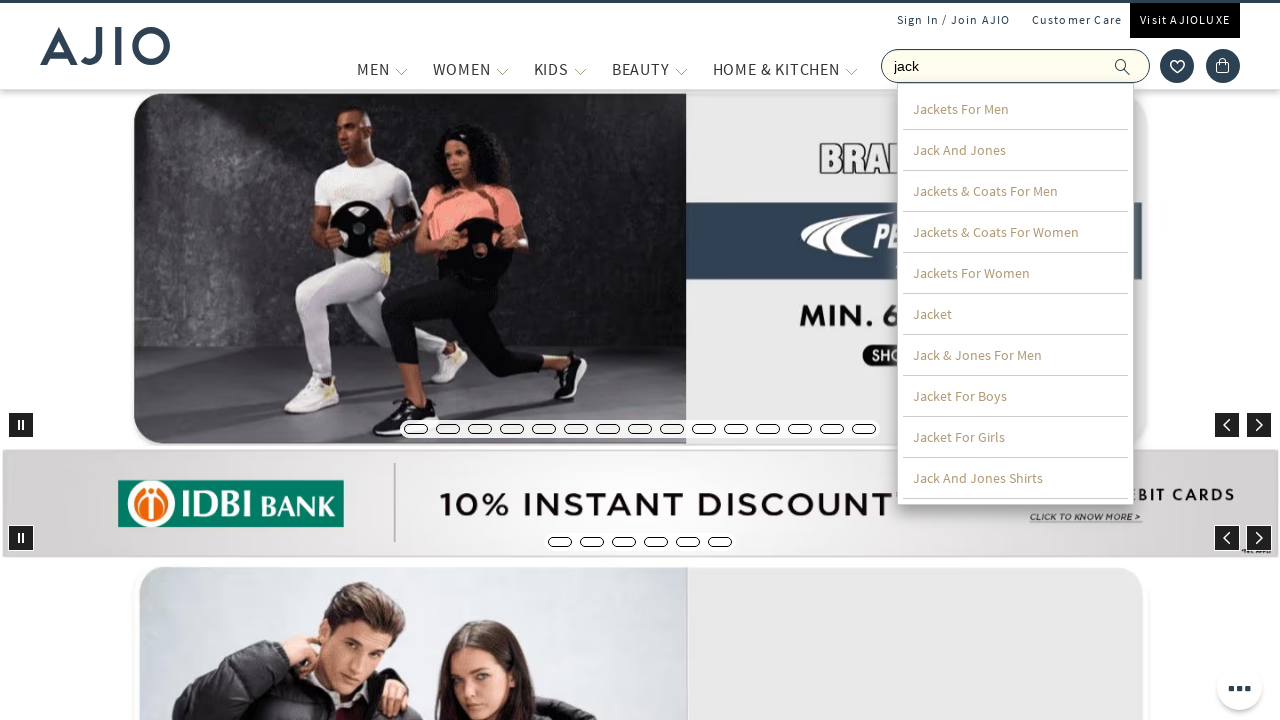